Tests navigation by scrolling down the page and clicking a Contact link, then verifying the destination page heading

Starting URL: https://www.qa-practice.com/

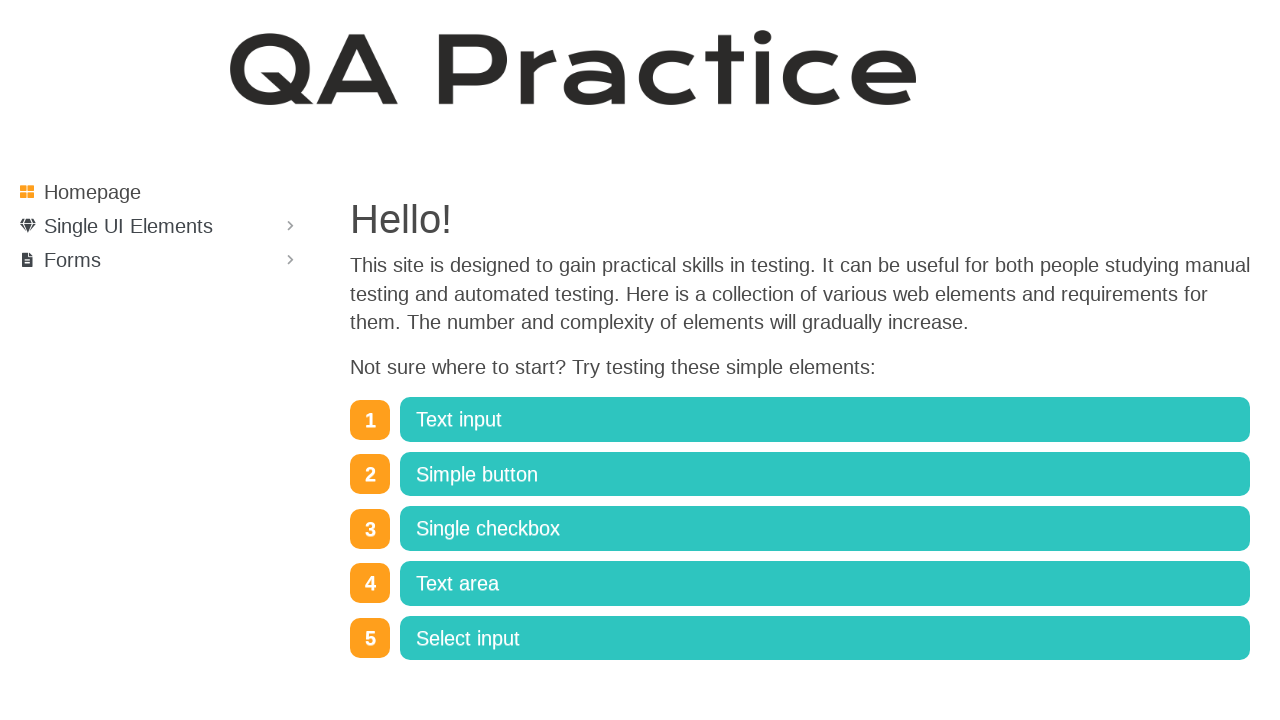

Scrolled down the page by 1080 pixels
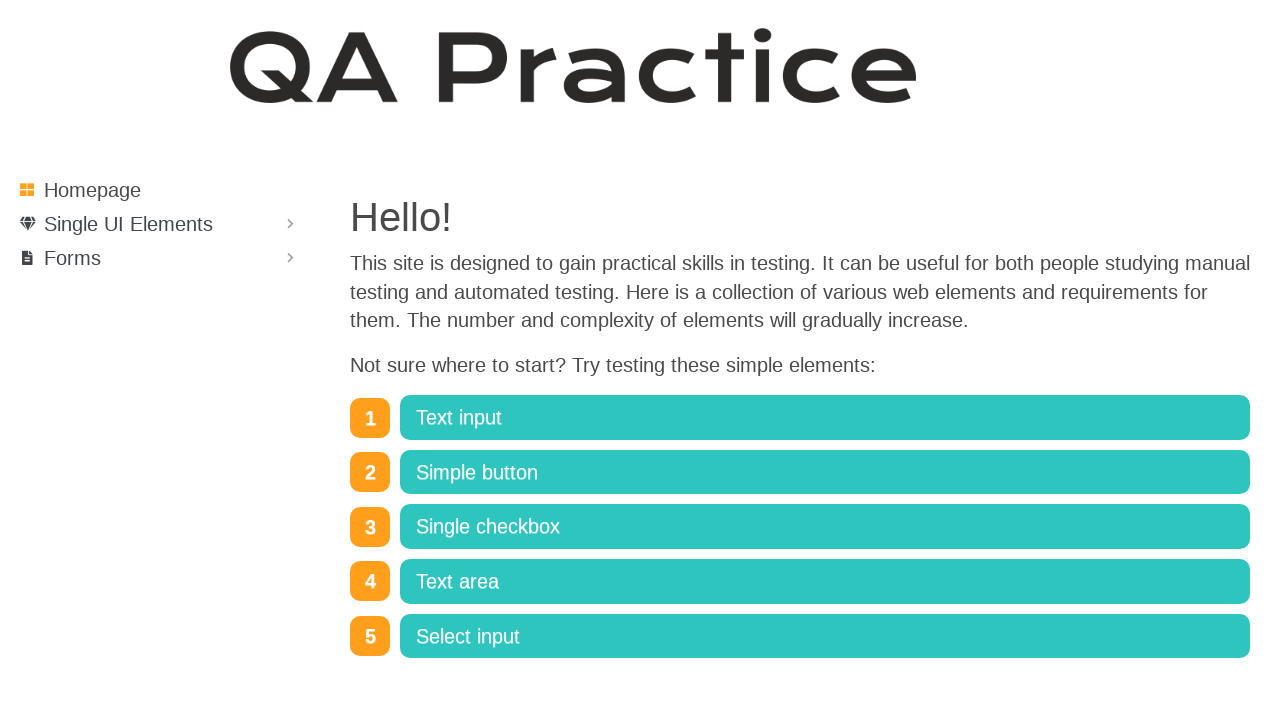

Contact link became visible and clickable
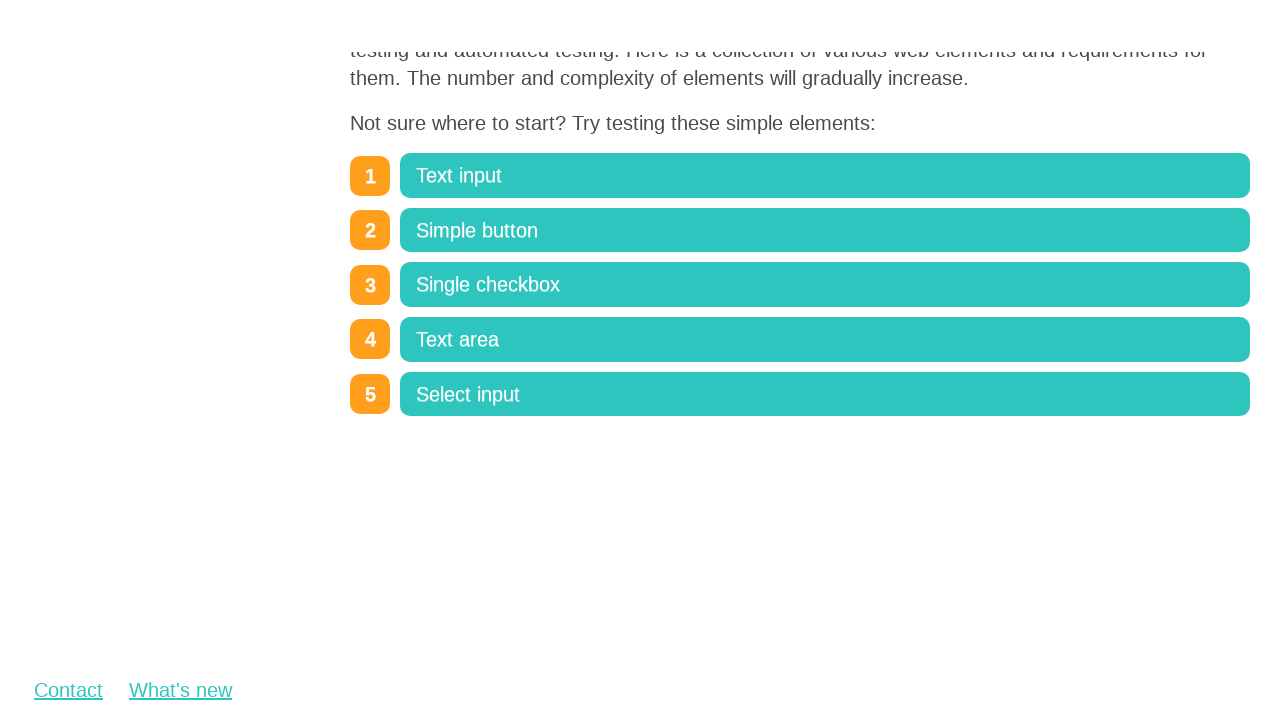

Clicked the Contact link at (68, 625) on text=Contact
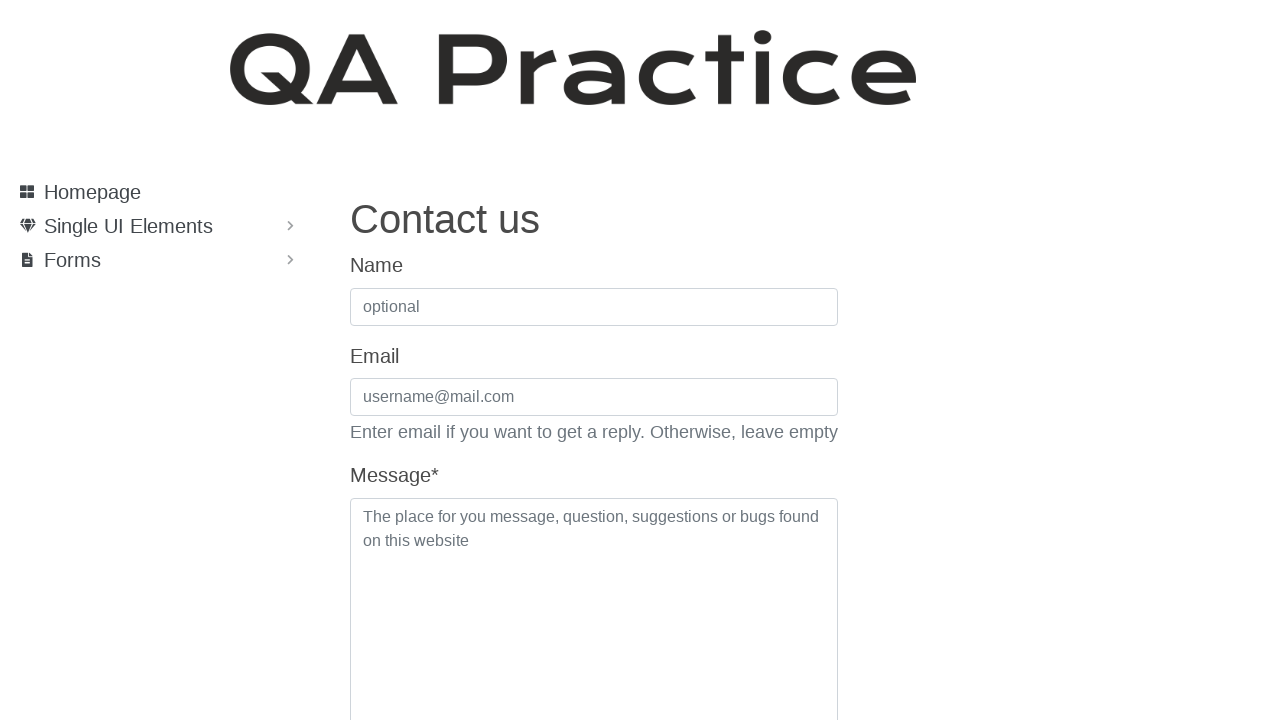

Contact page loaded and heading element is visible
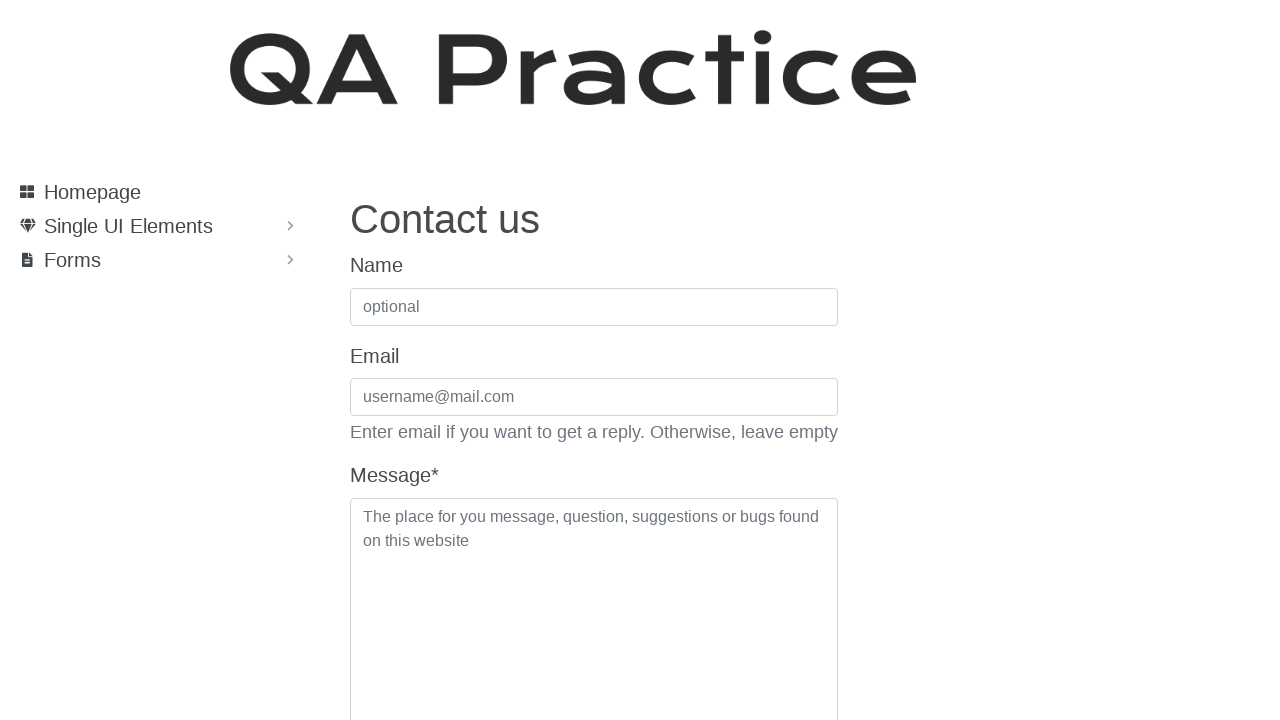

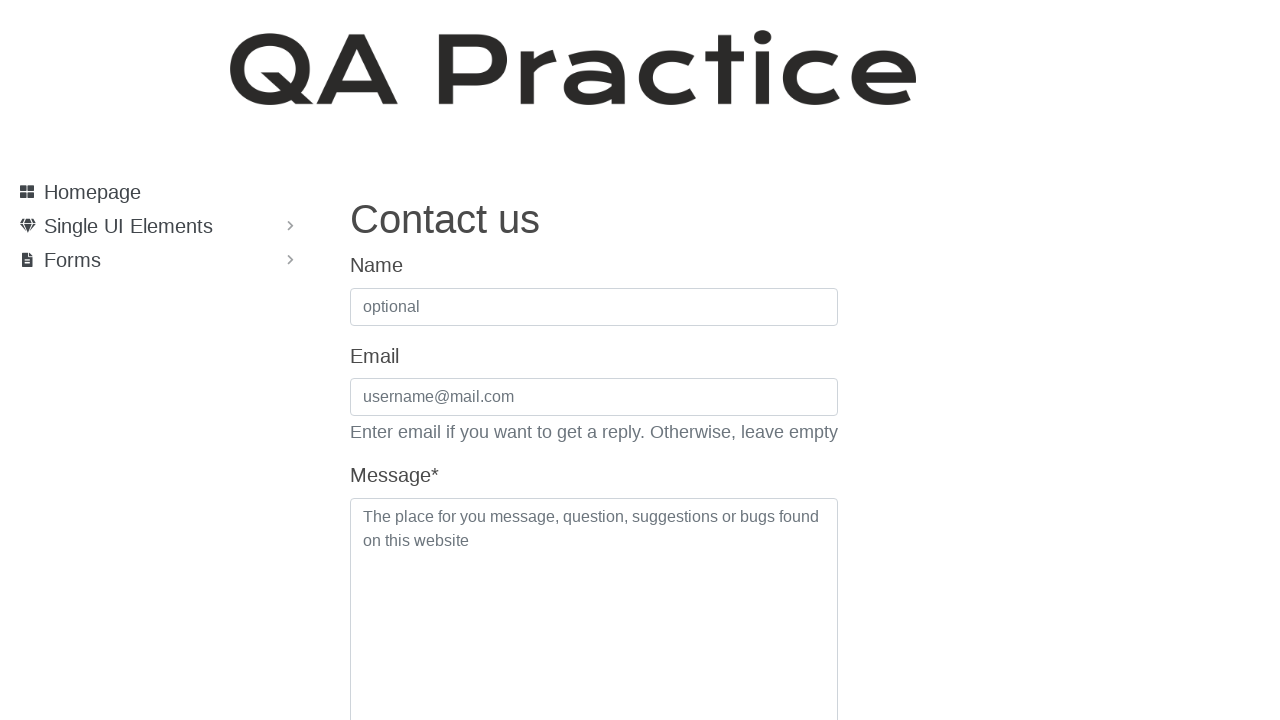